Tests button click functionality on DemoQA website by clicking a button and verifying the result message appears

Starting URL: https://demoqa.com/buttons

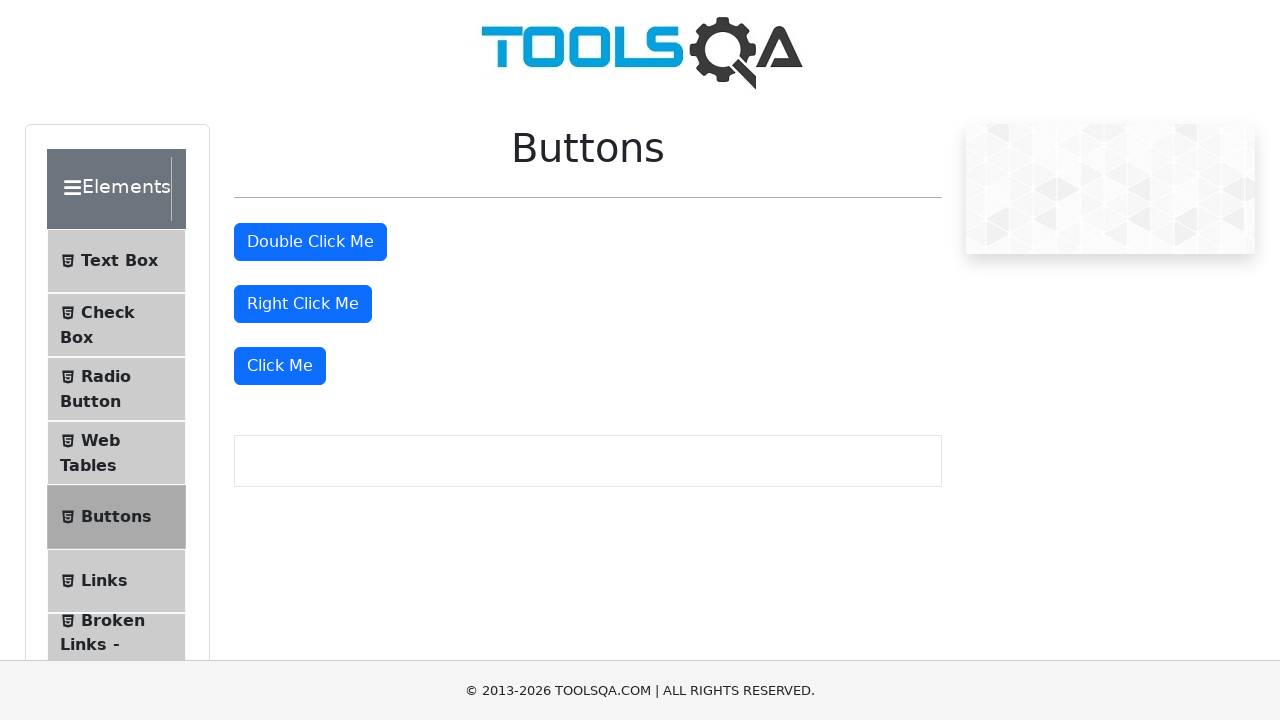

Clicked the 'Click Me' button at (280, 366) on xpath=//button[text()='Click Me']
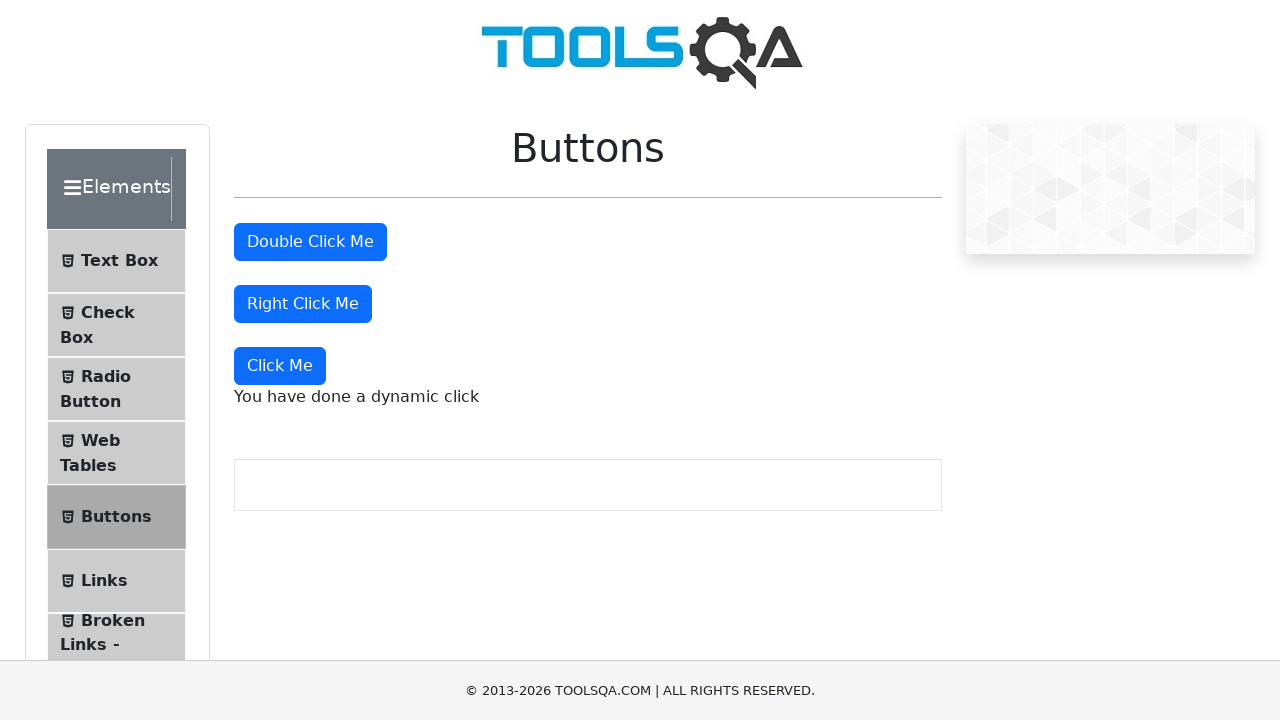

Dynamic click message appeared
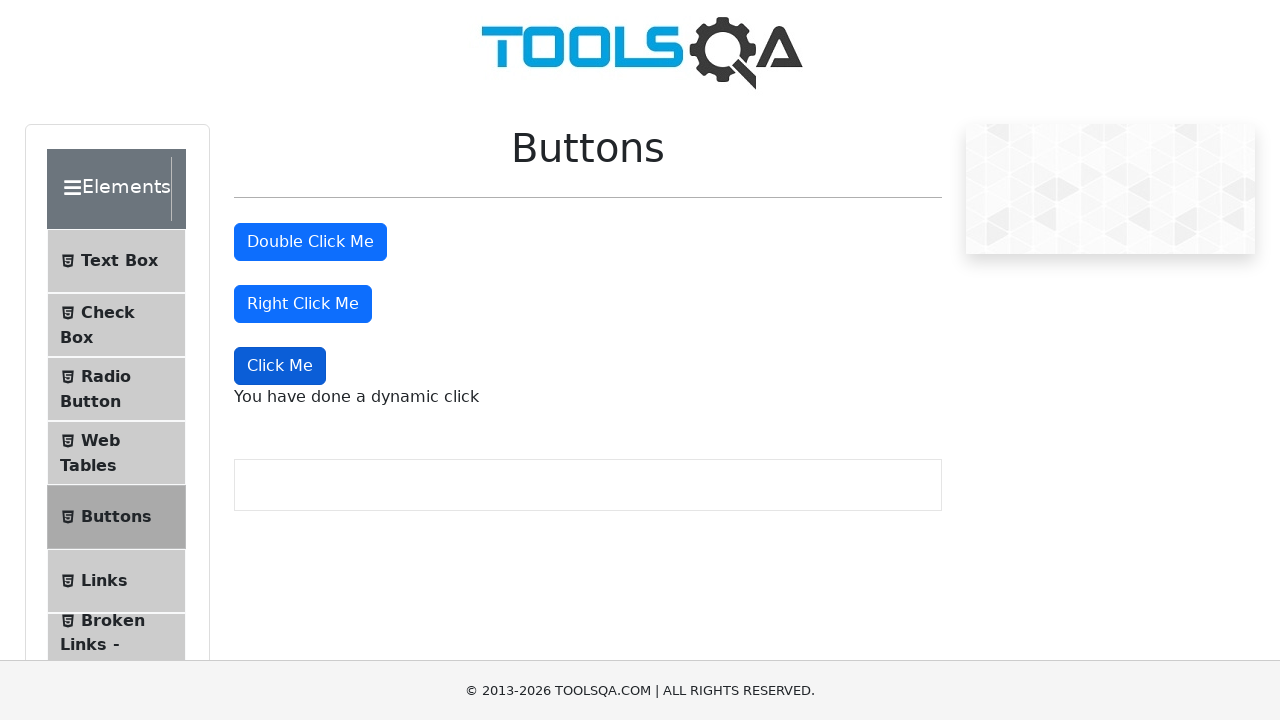

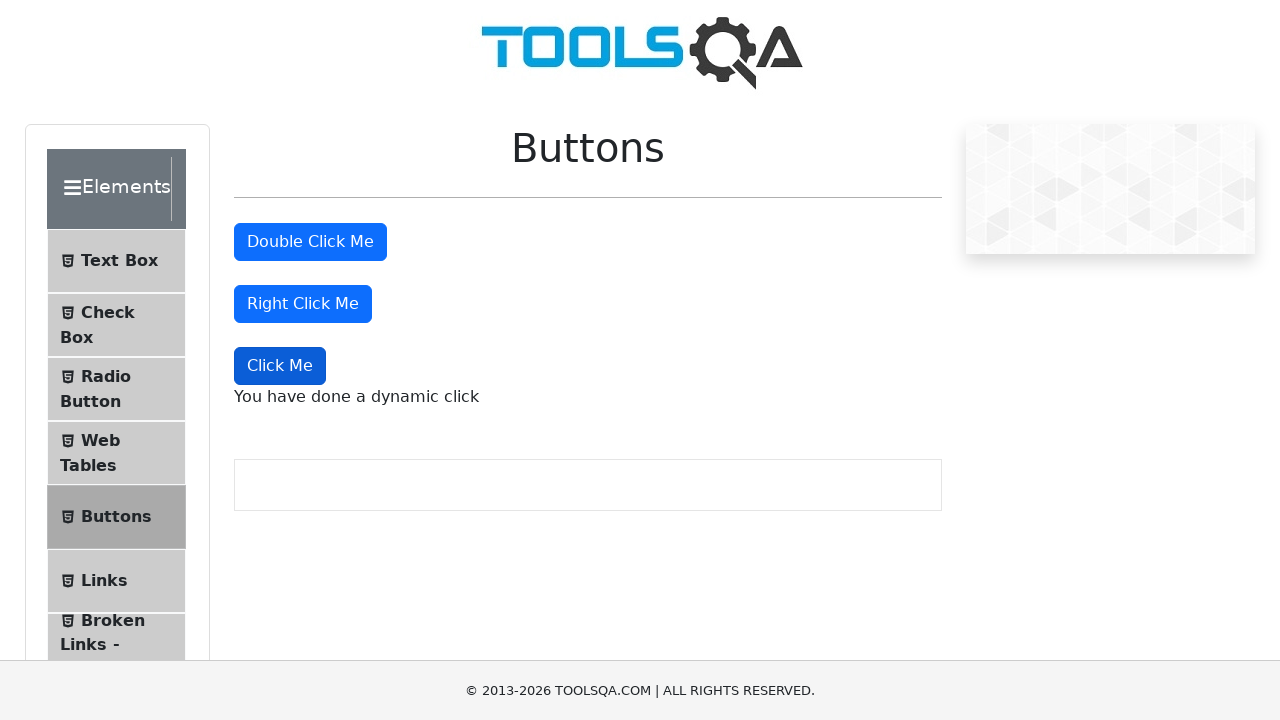